Tests a text box form by filling in user information fields (name, email, addresses) and submitting the form

Starting URL: https://demoqa.com/text-box

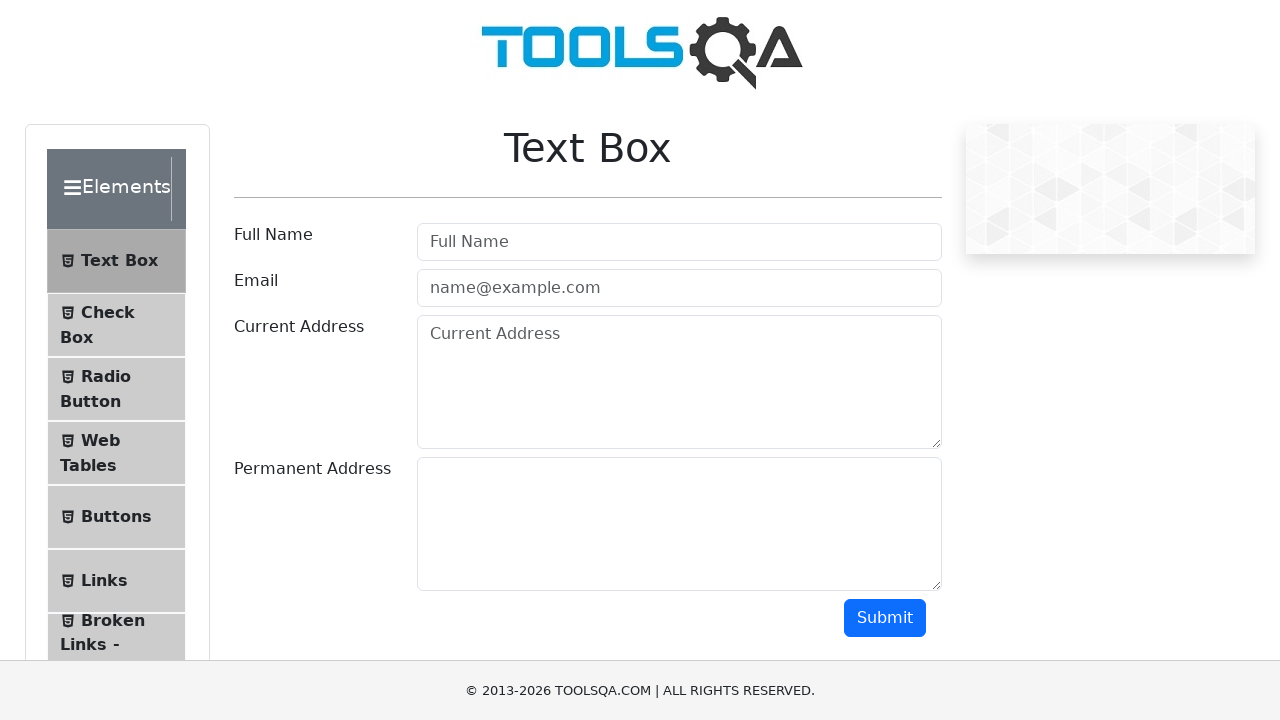

Filled in user name field with 'John Smith' on #userName
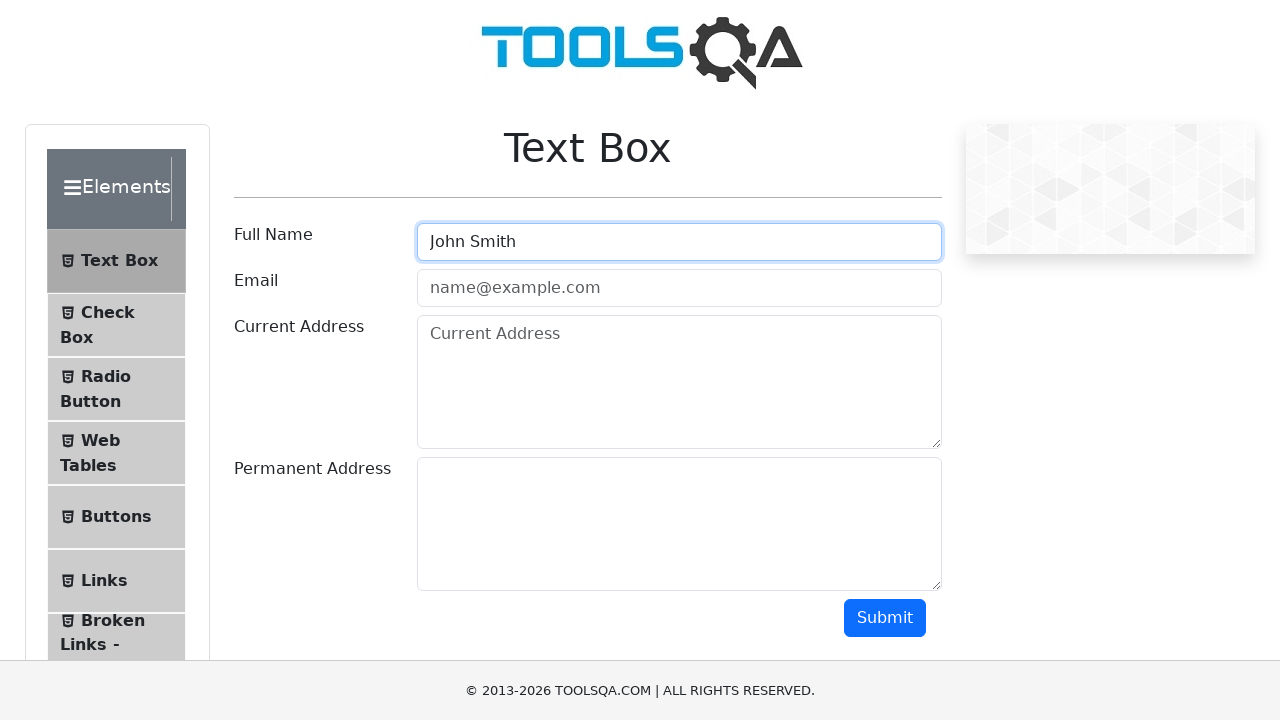

Filled in email field with 'john.smith@example.com' on #userEmail
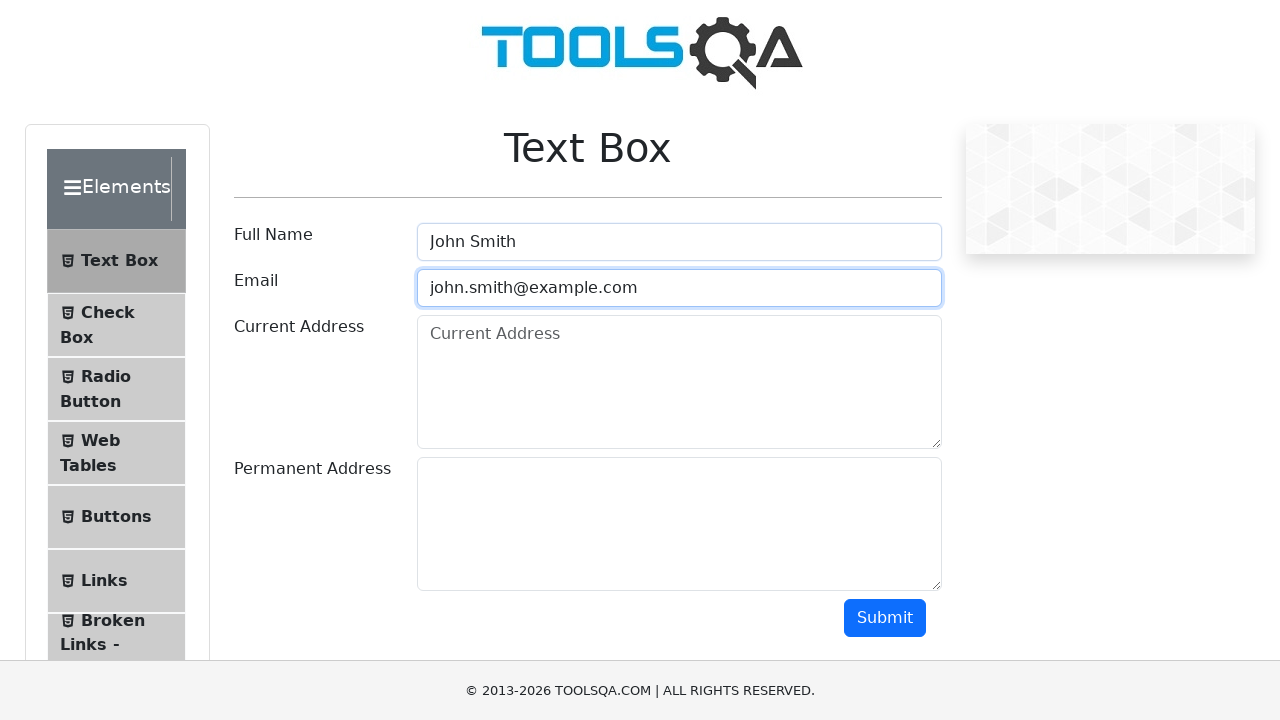

Filled in current address field with '123 Main Street, Apt 4B' on #currentAddress
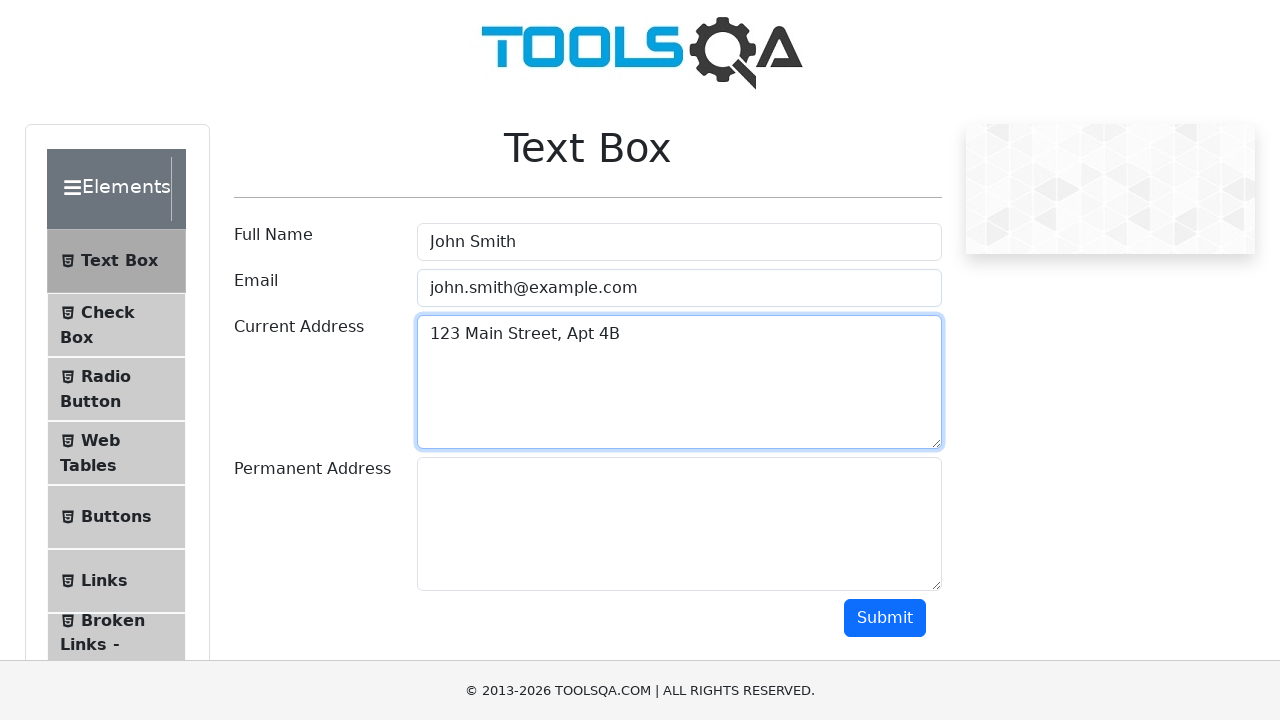

Filled in permanent address field with '456 Oak Avenue' on #permanentAddress
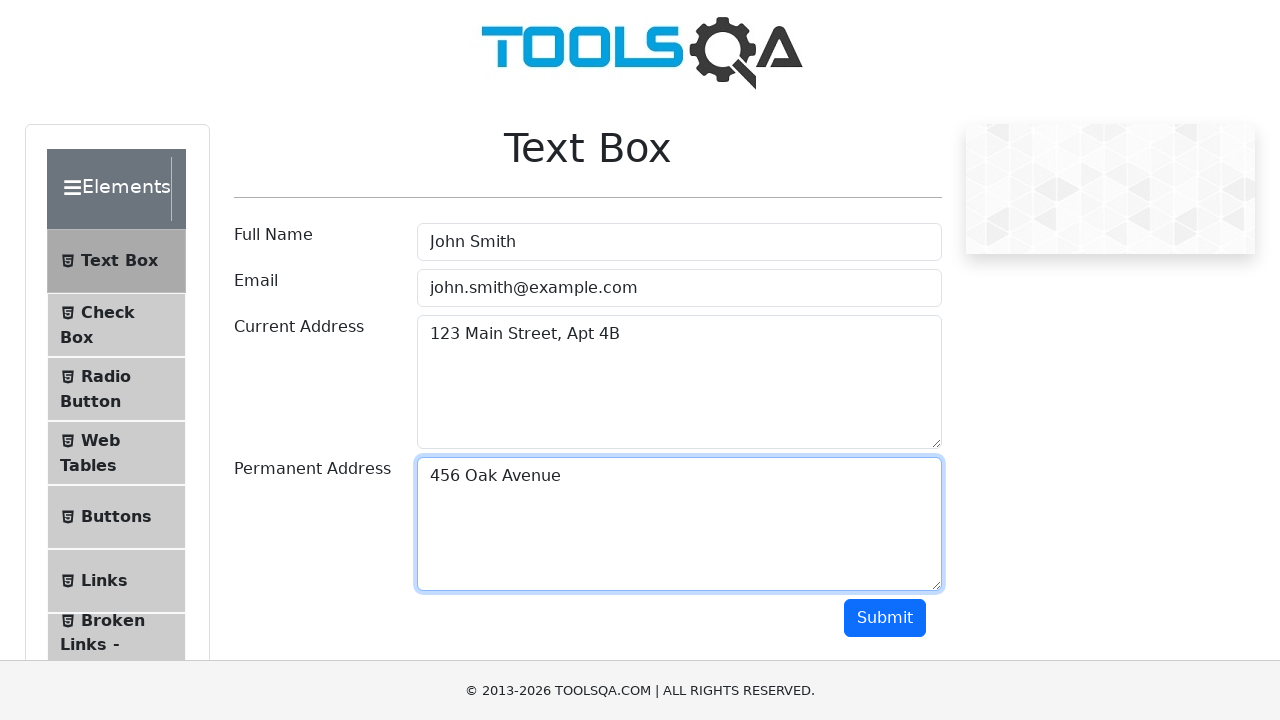

Scrolled submit button into view
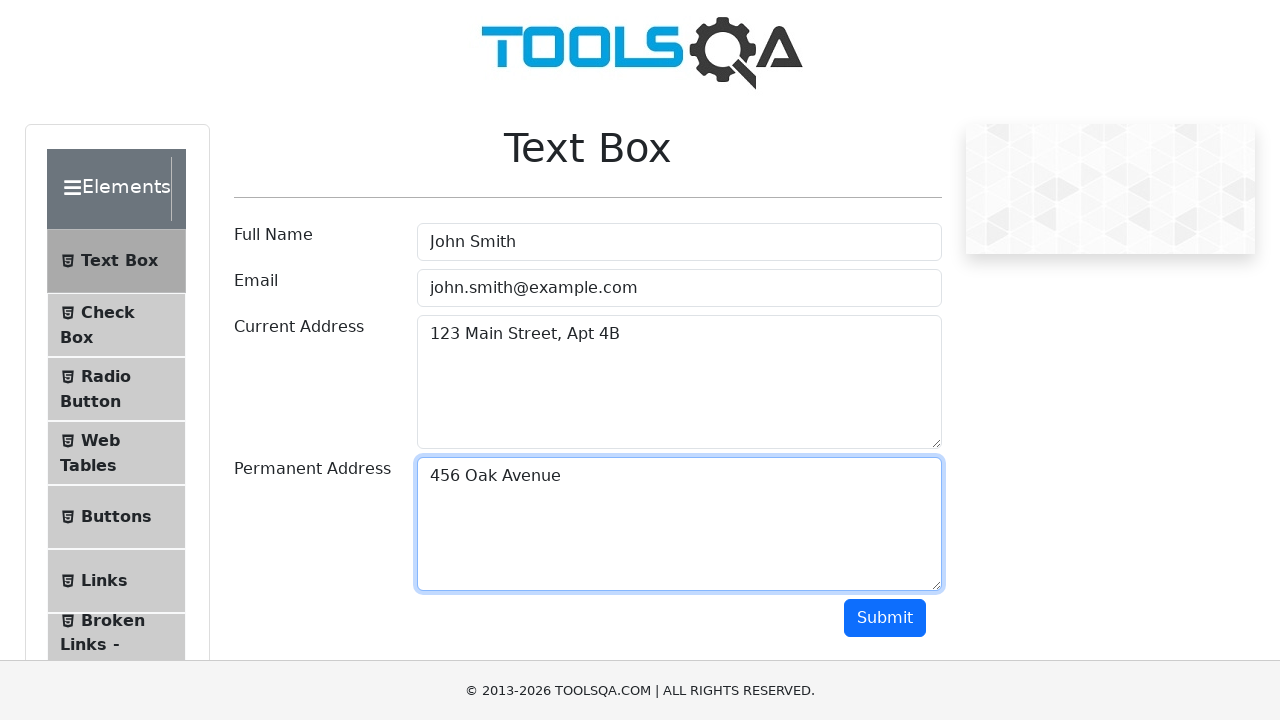

Clicked submit button to submit the form at (885, 618) on button#submit
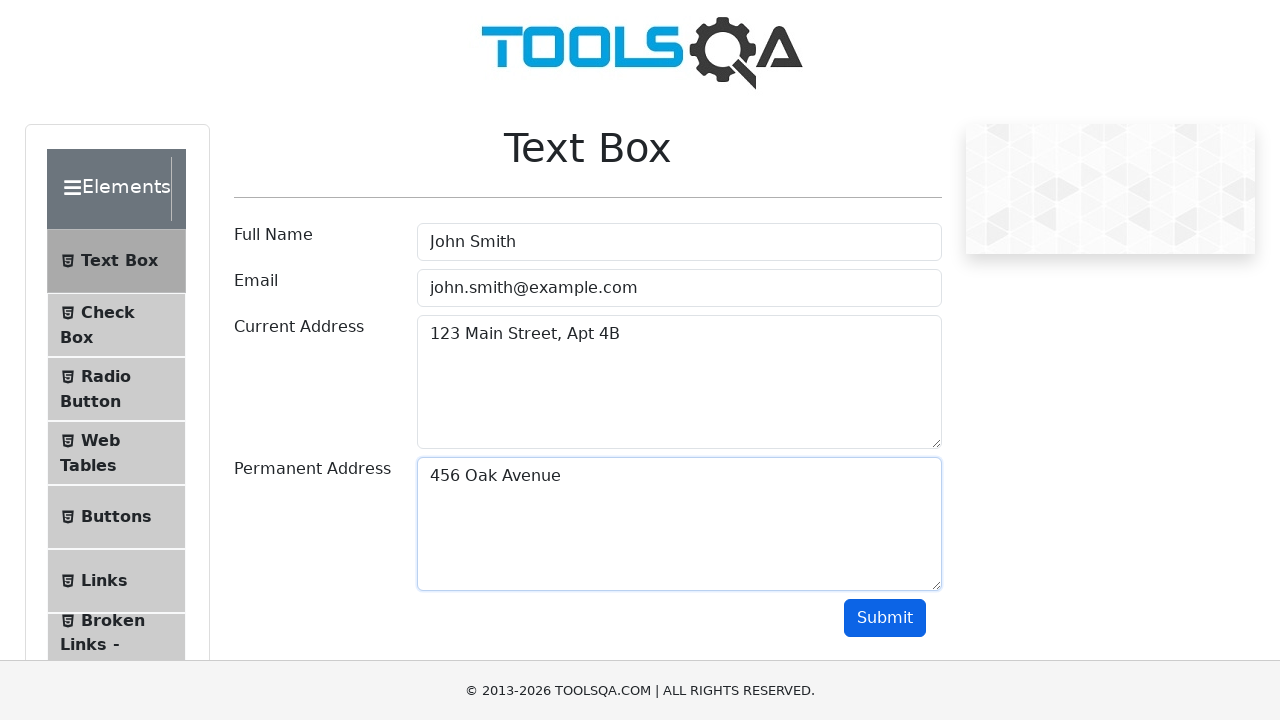

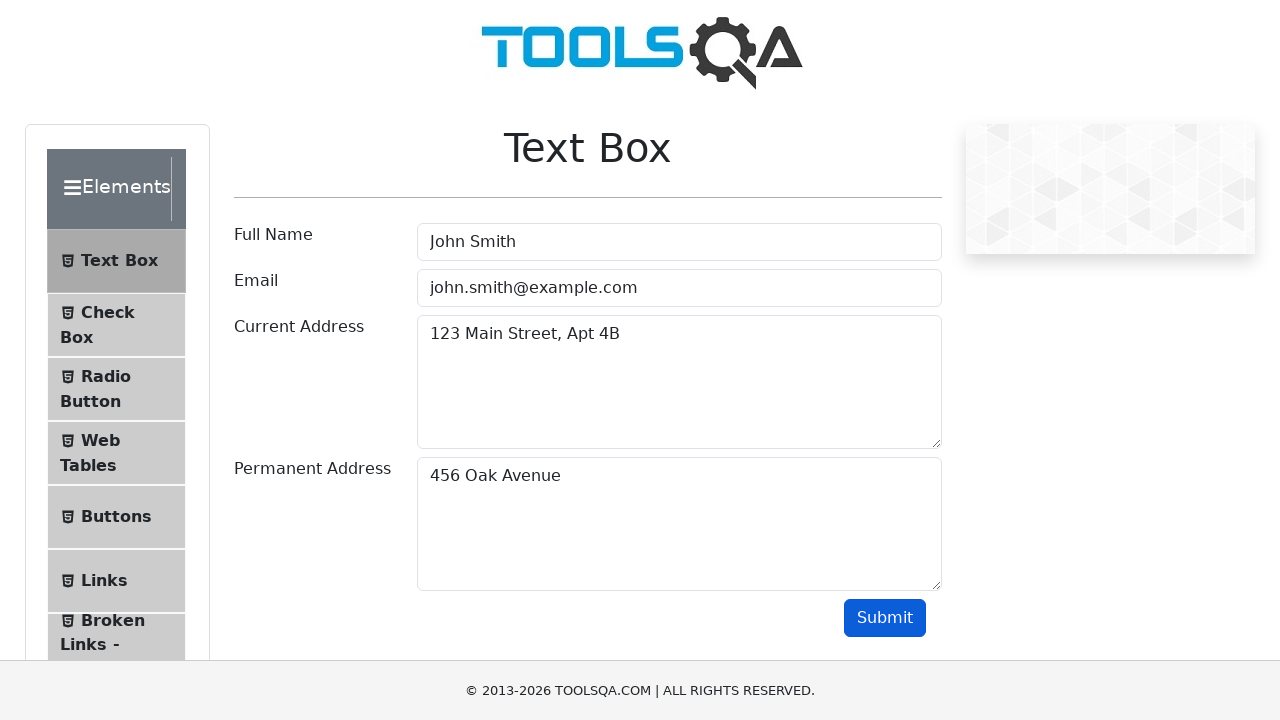